Navigates to a login page and verifies that various form elements (heading, labels) are present on the page using different XPath locator strategies.

Starting URL: https://javabykiran.com/selenium/login.html

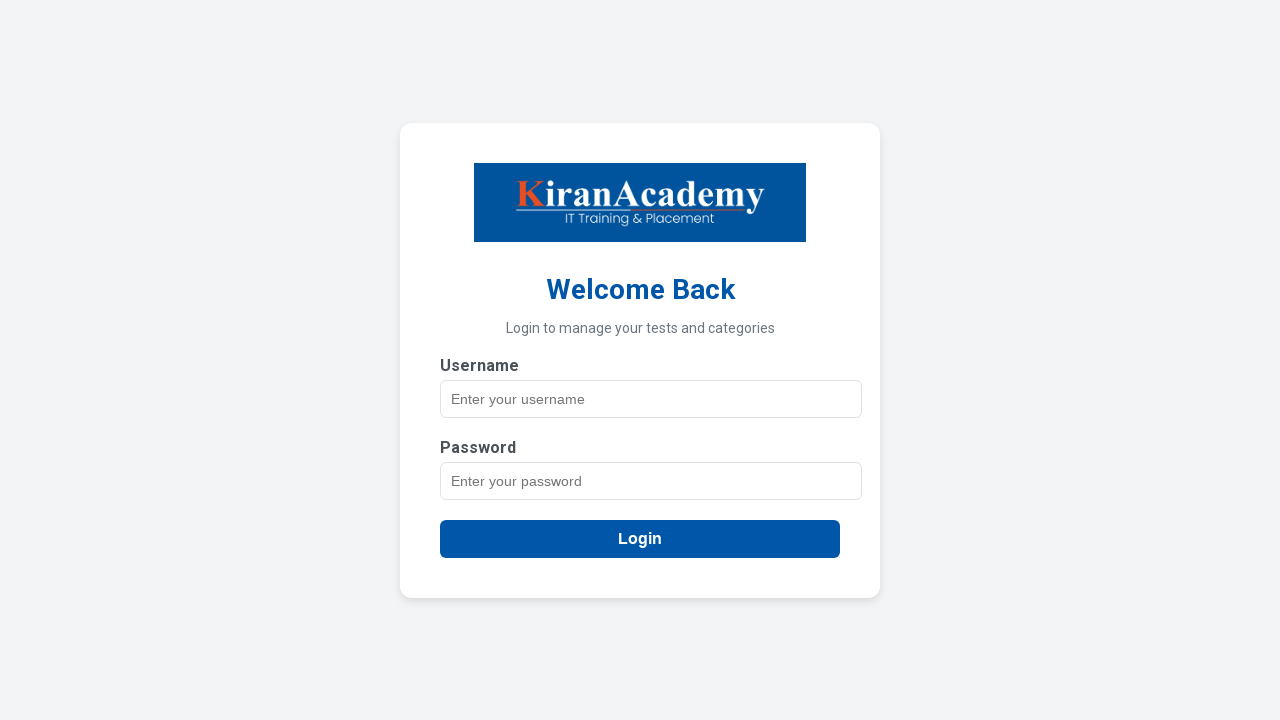

Navigated to login page at https://javabykiran.com/selenium/login.html
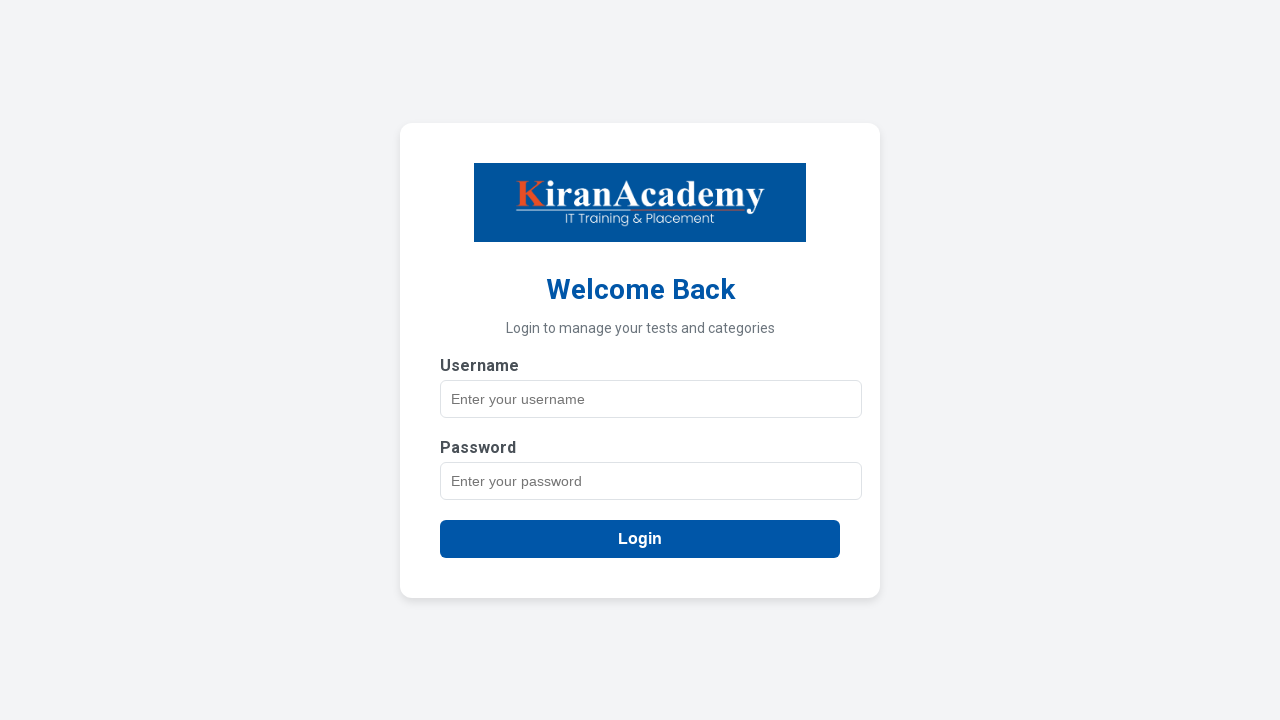

Verified page heading is present using absolute XPath
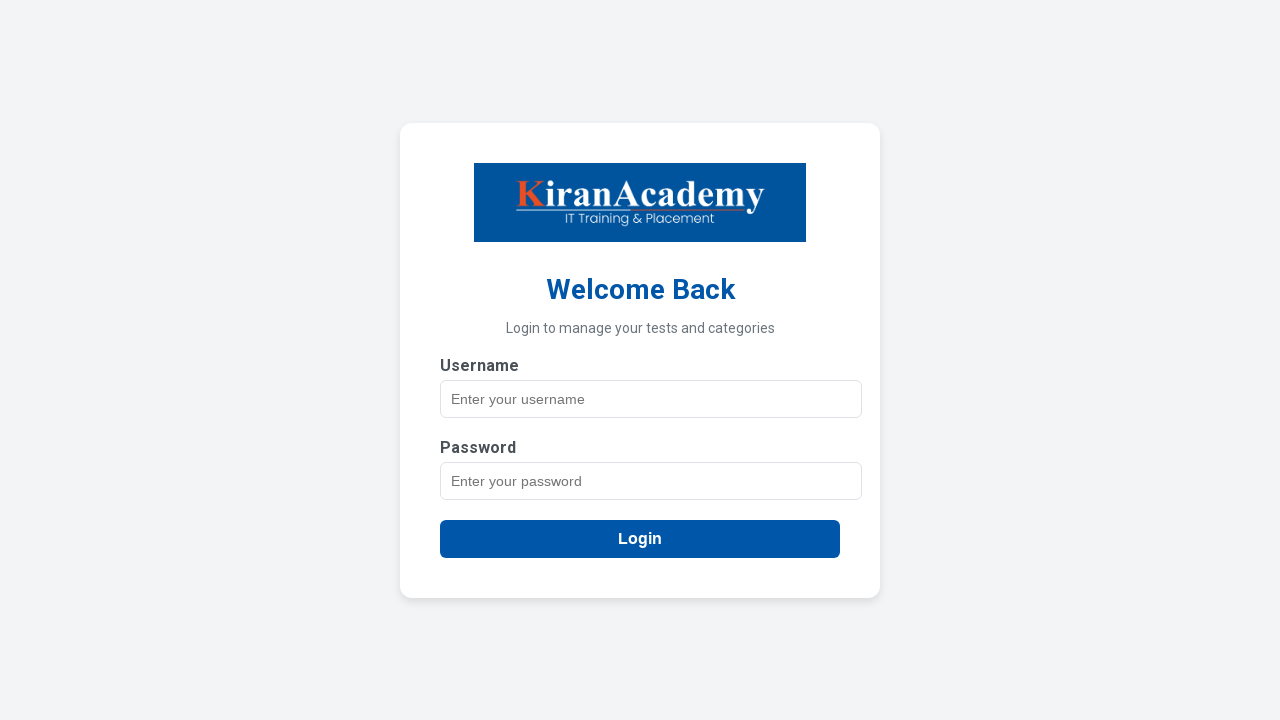

Verified first label in login form is present
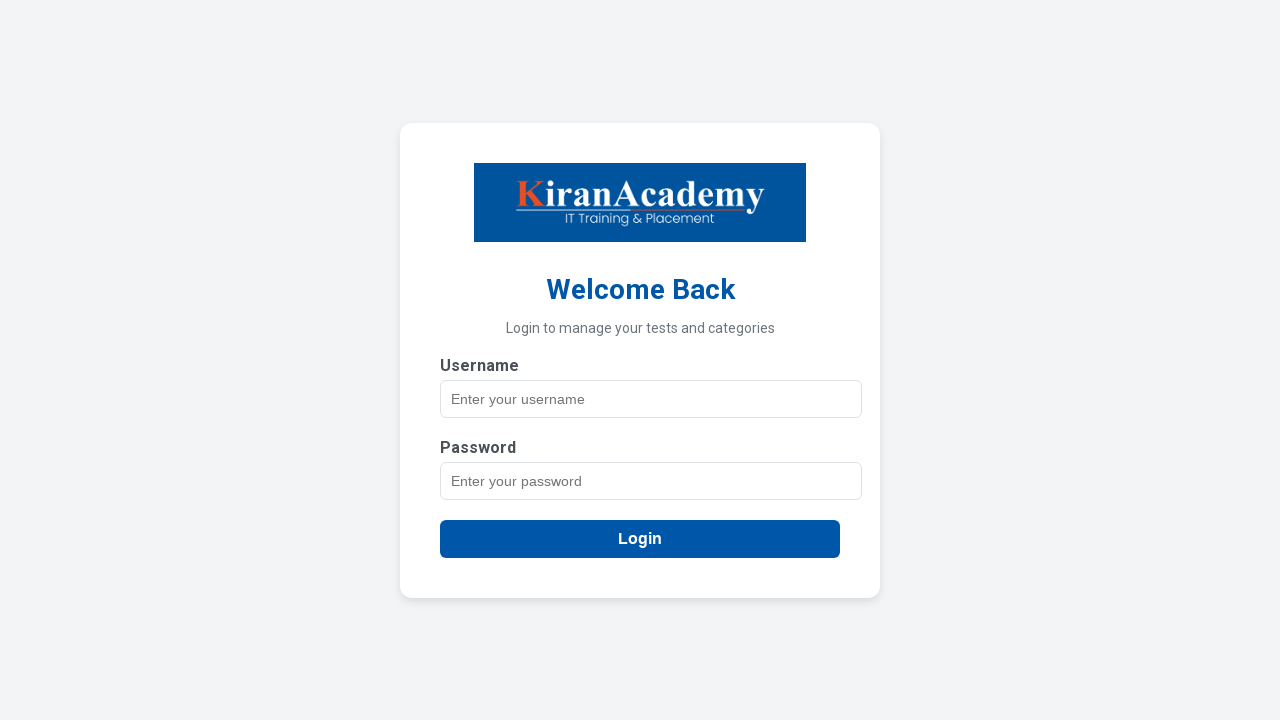

Verified any label element is present using generic XPath
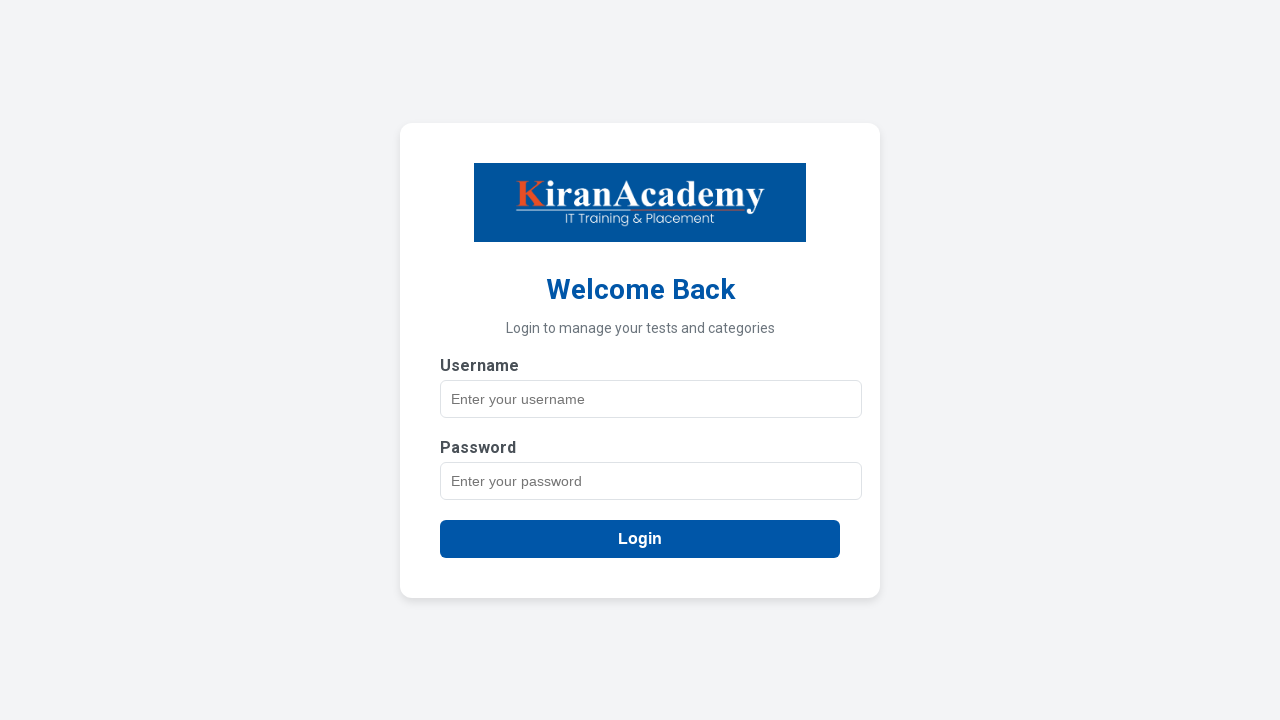

Verified second label in login form is present
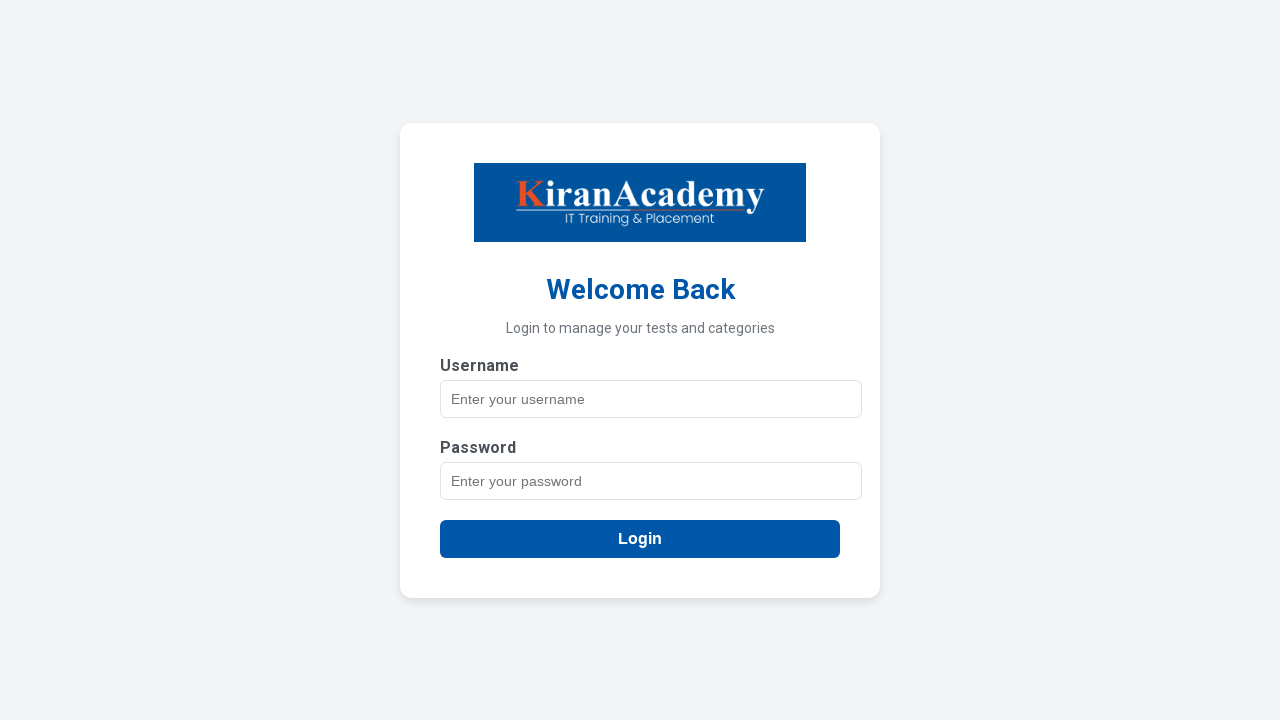

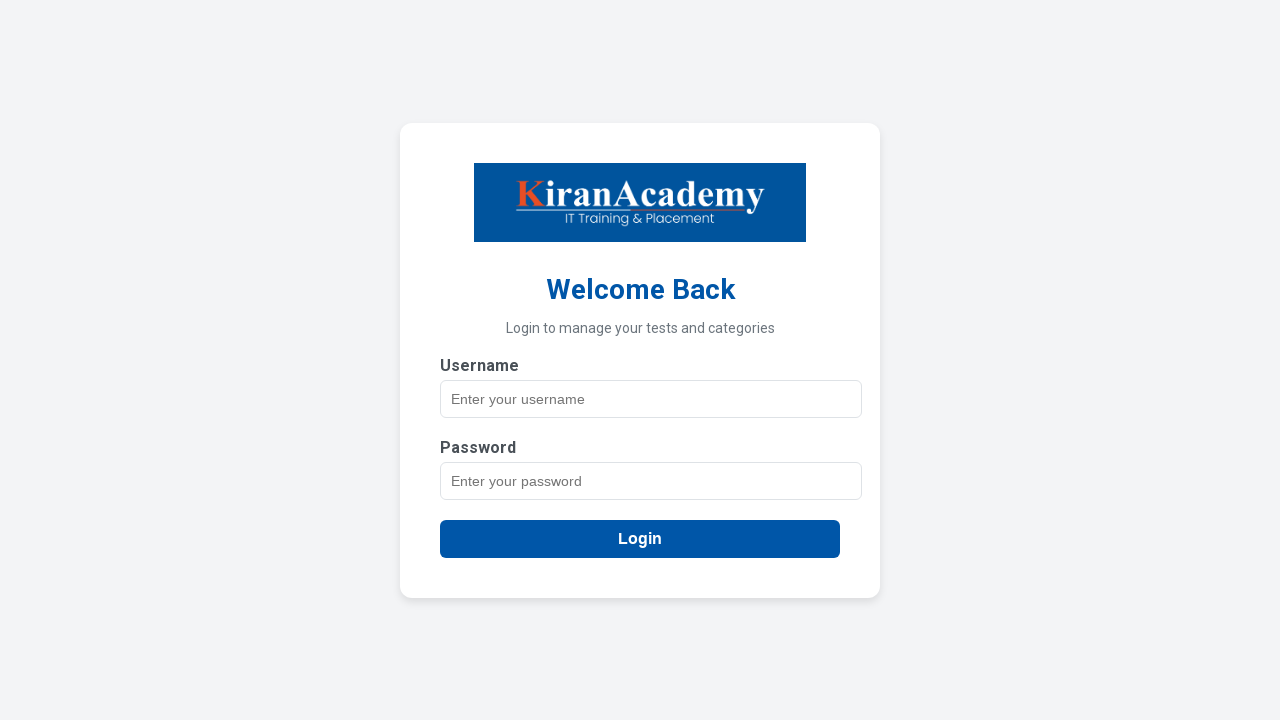